Navigates to Flipkart homepage and verifies that h1 heading elements are present on the page

Starting URL: https://www.flipkart.com

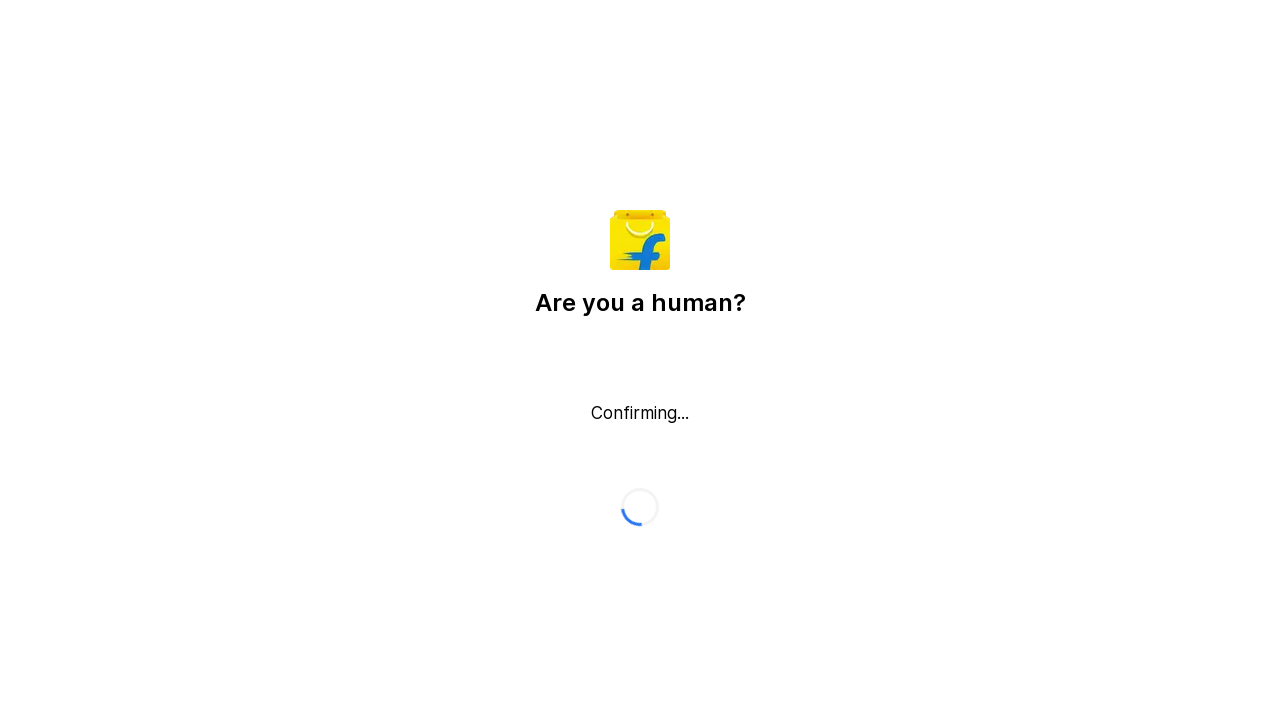

Navigated to Flipkart homepage
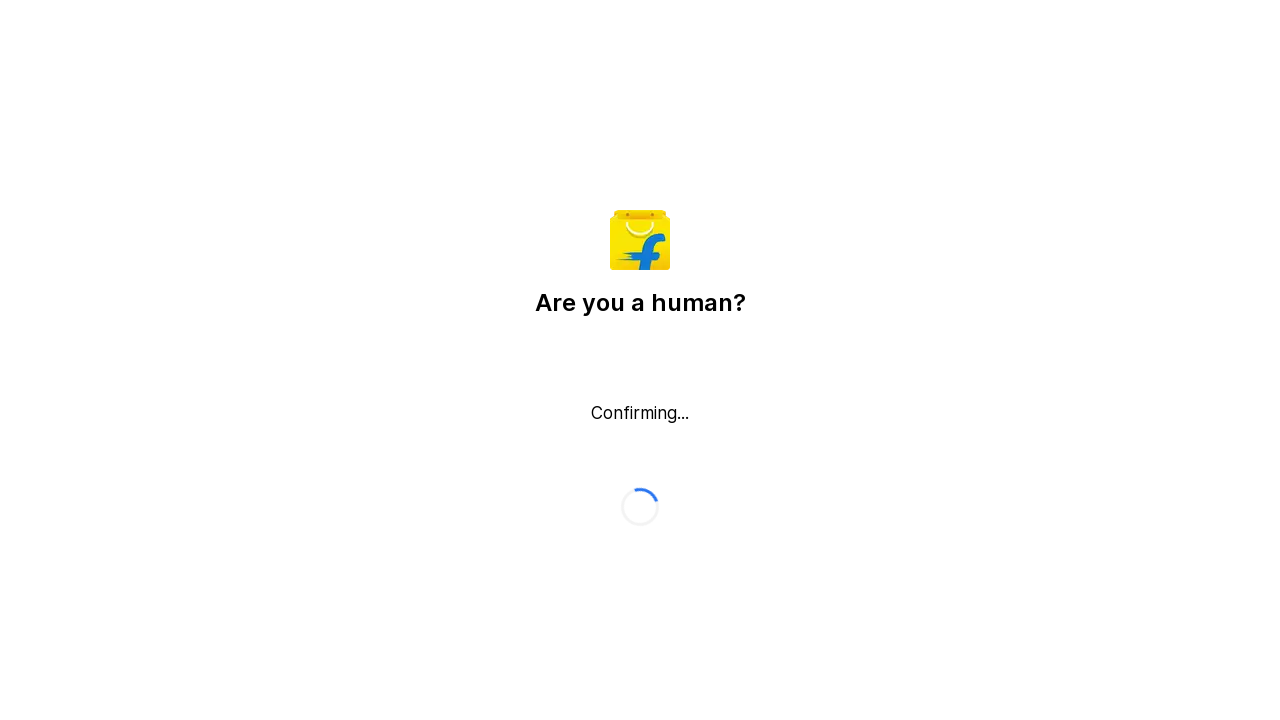

Waited for h1 heading elements to be present on the page
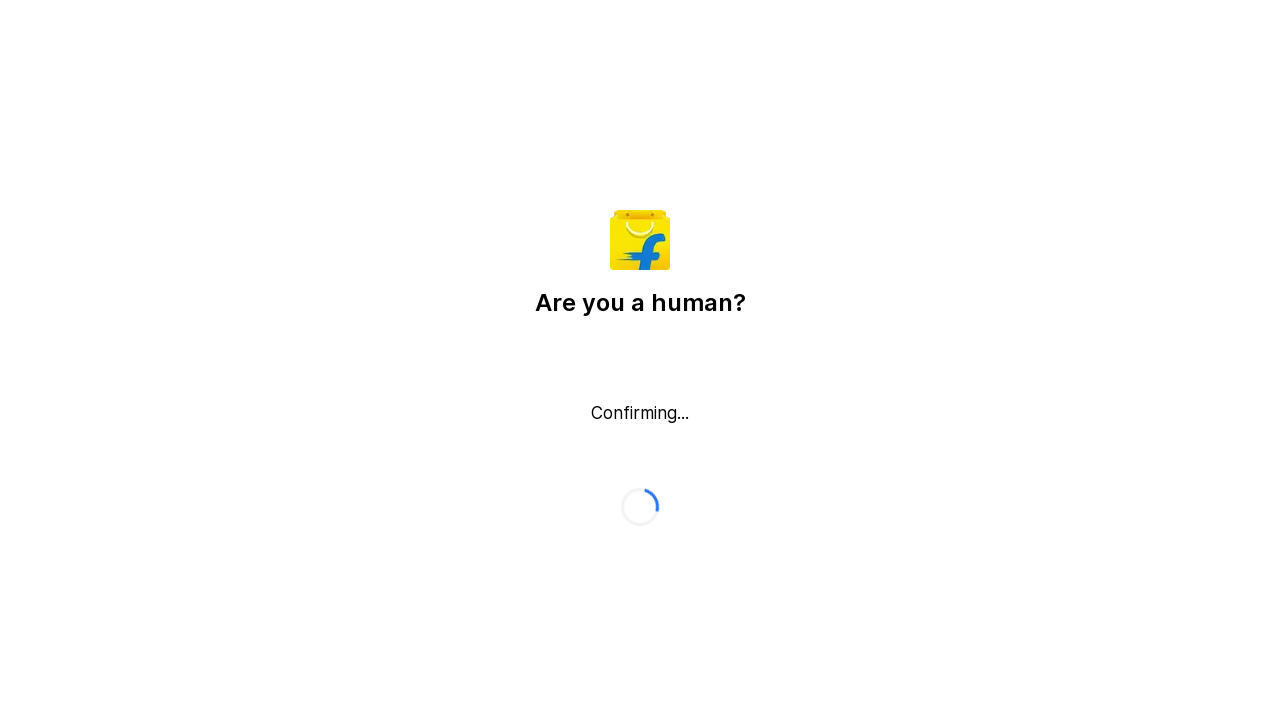

Found 1 h1 heading elements on the page
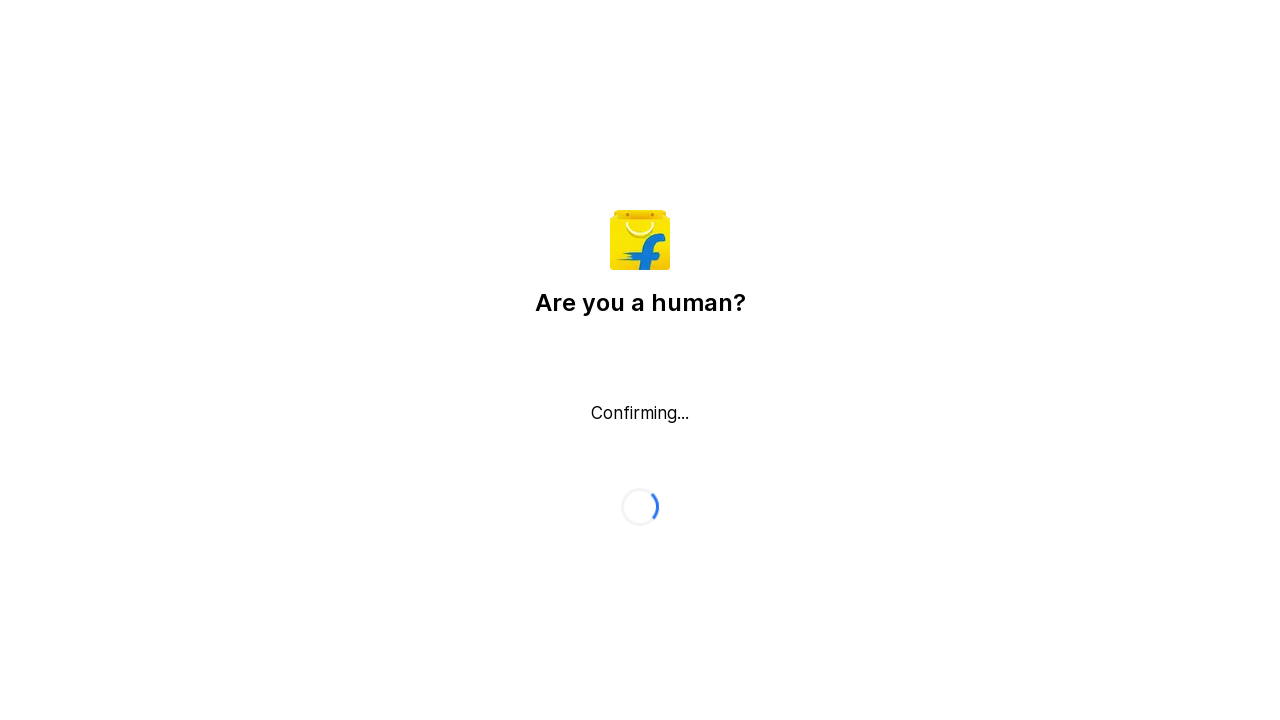

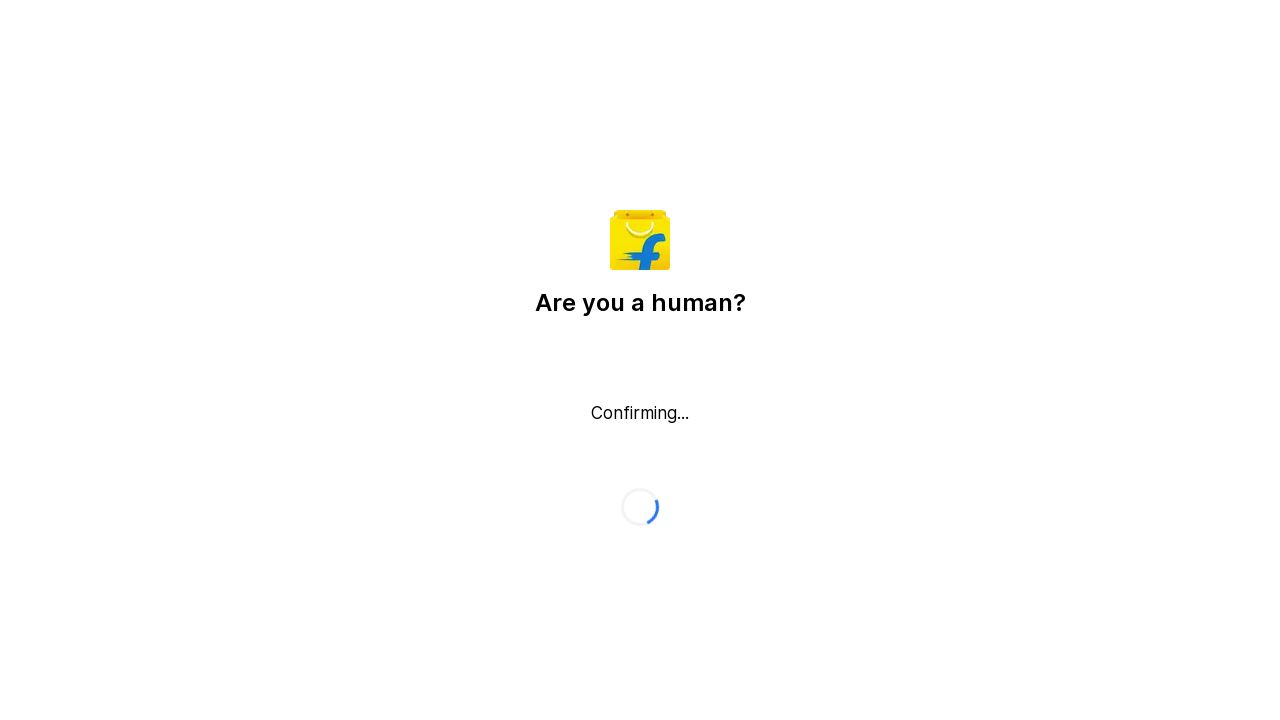